Navigates to the Delta Airlines homepage and maximizes the browser window to verify the site loads successfully.

Starting URL: https://www.delta.com/

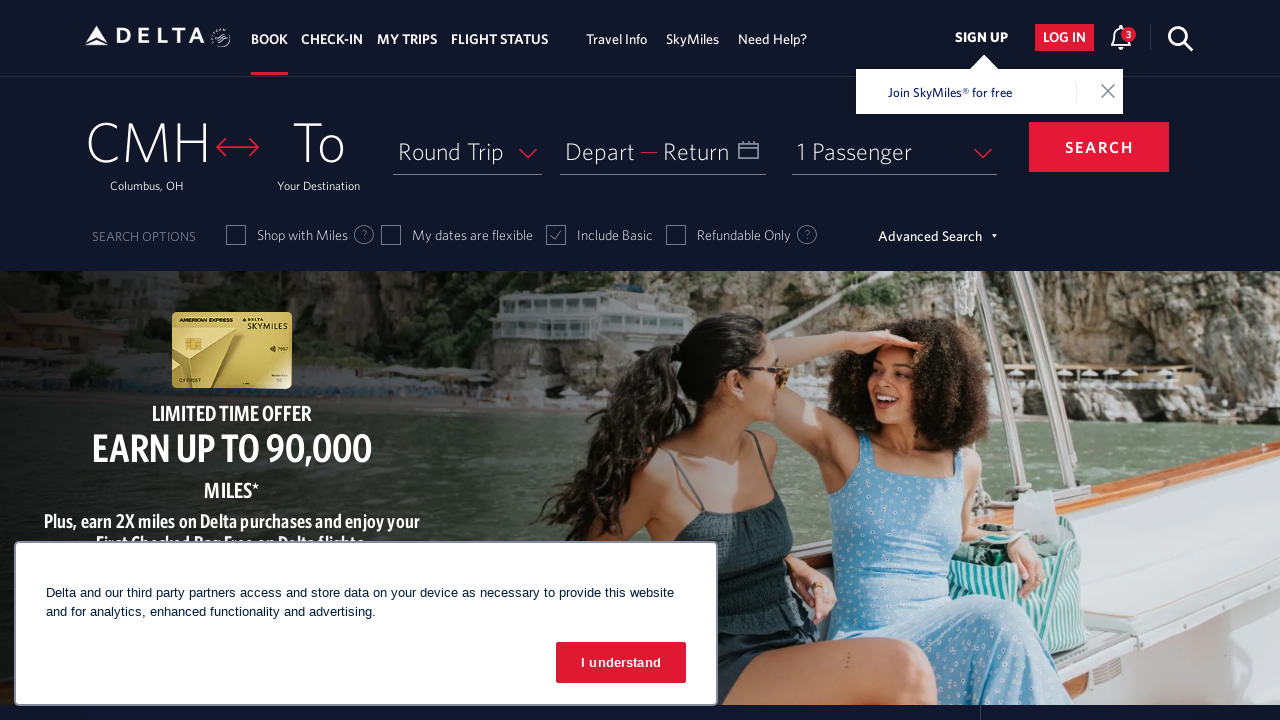

Waited for page to reach domcontentloaded state
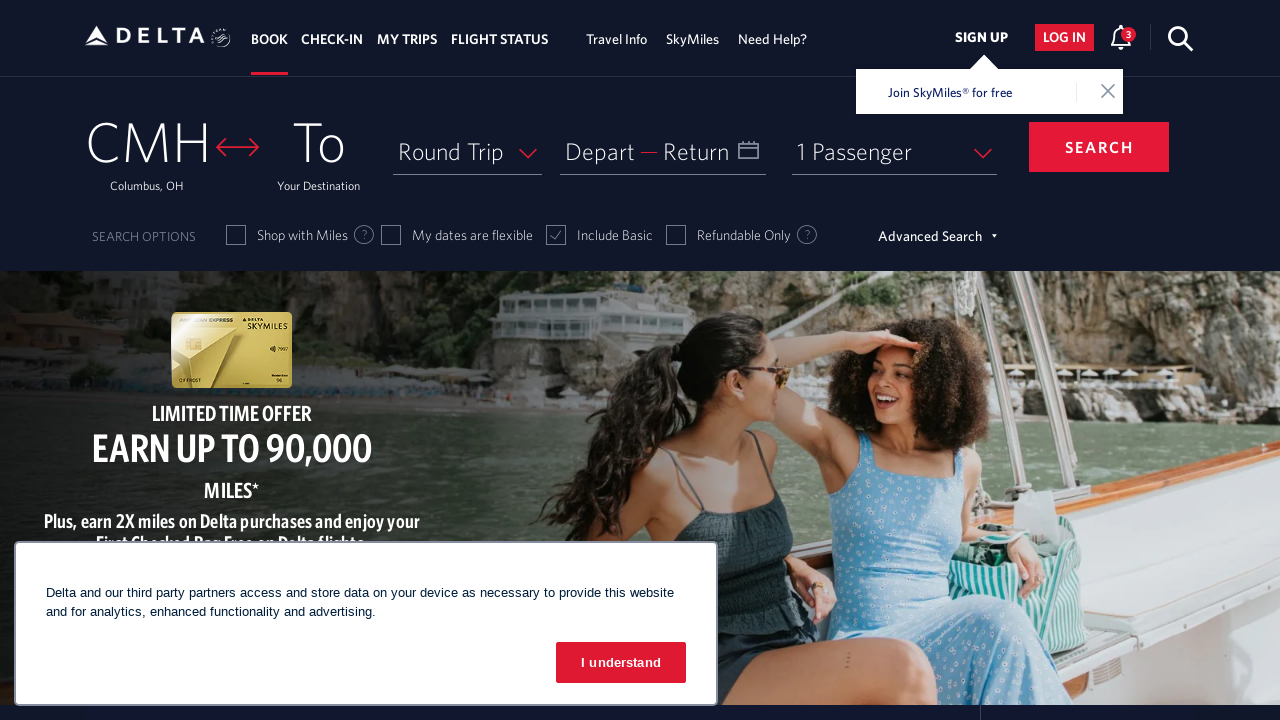

Verified body element is visible on Delta Airlines homepage
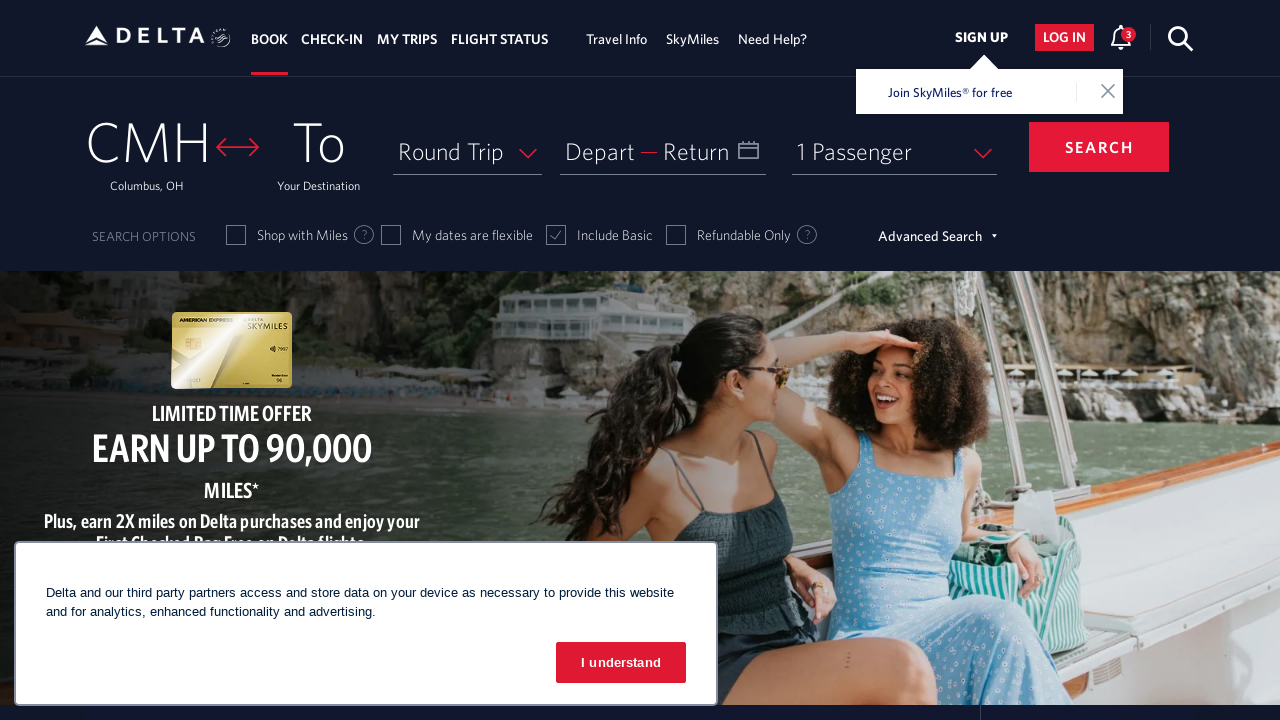

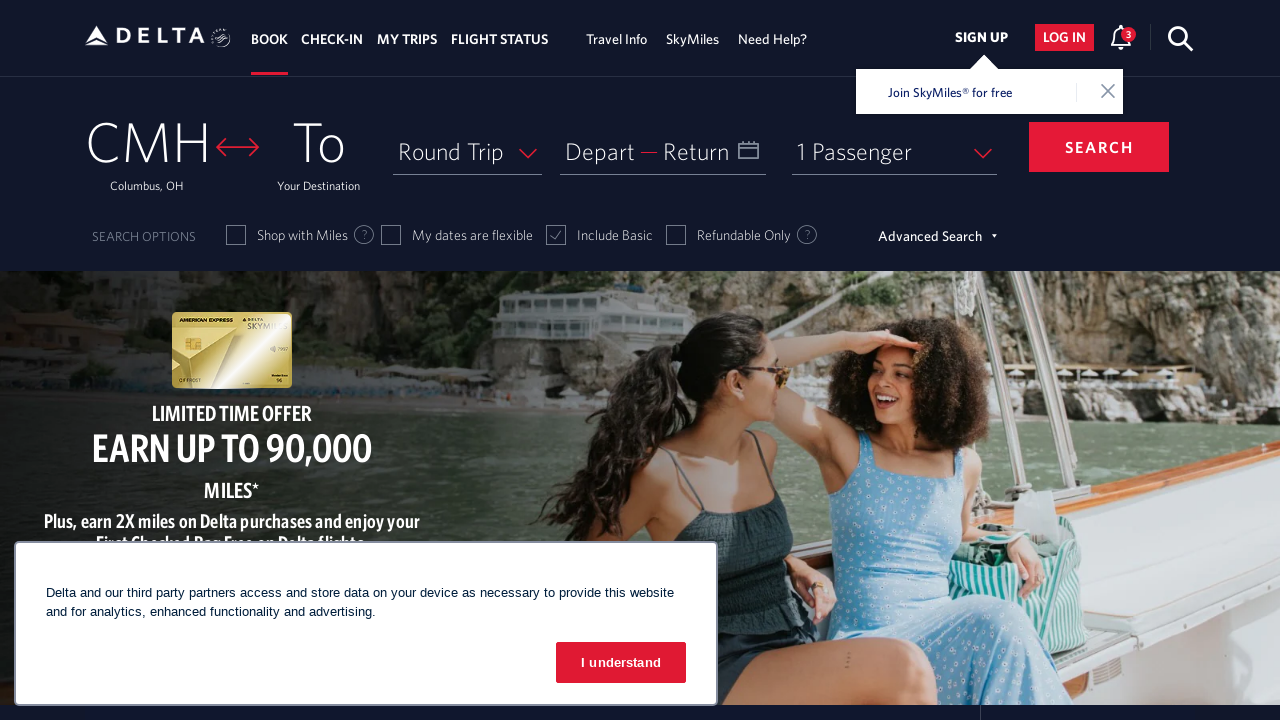